Tests desktop responsive layout by setting viewport to 1920x1080 and verifying key elements are visible

Starting URL: https://momentocake-admin-dev.web.app

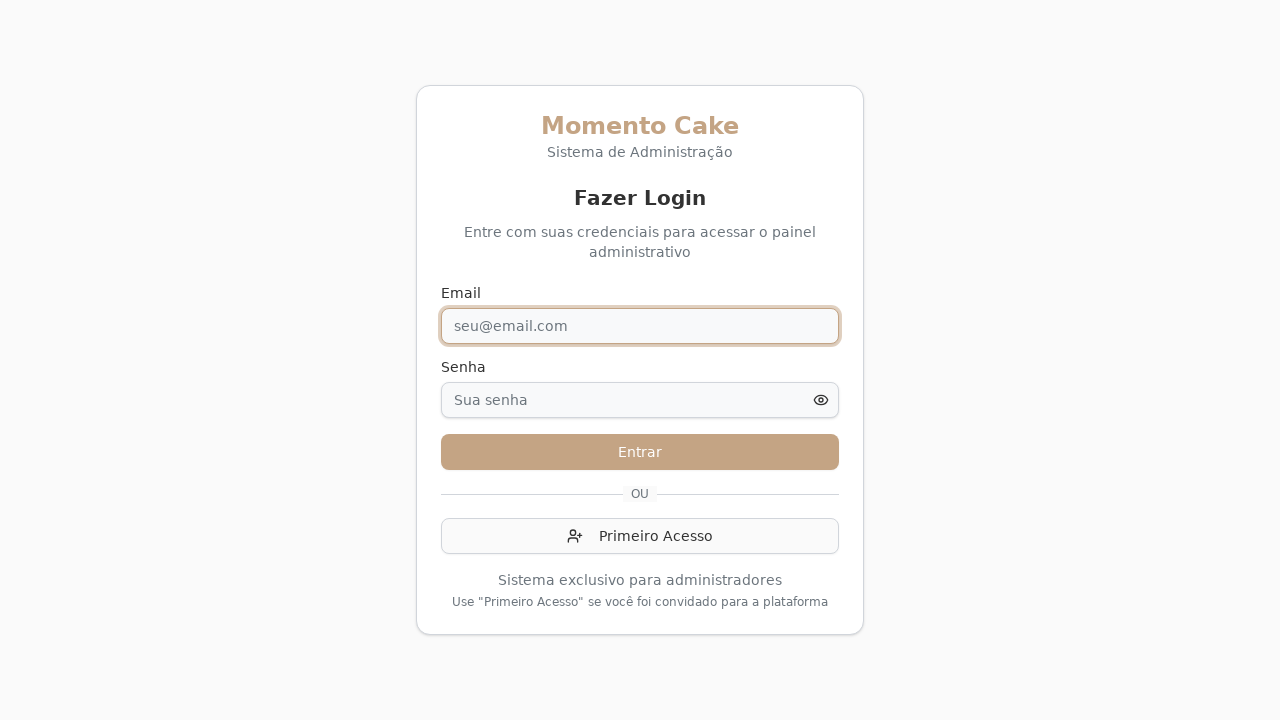

Set viewport to 1920x1080 for desktop layout testing
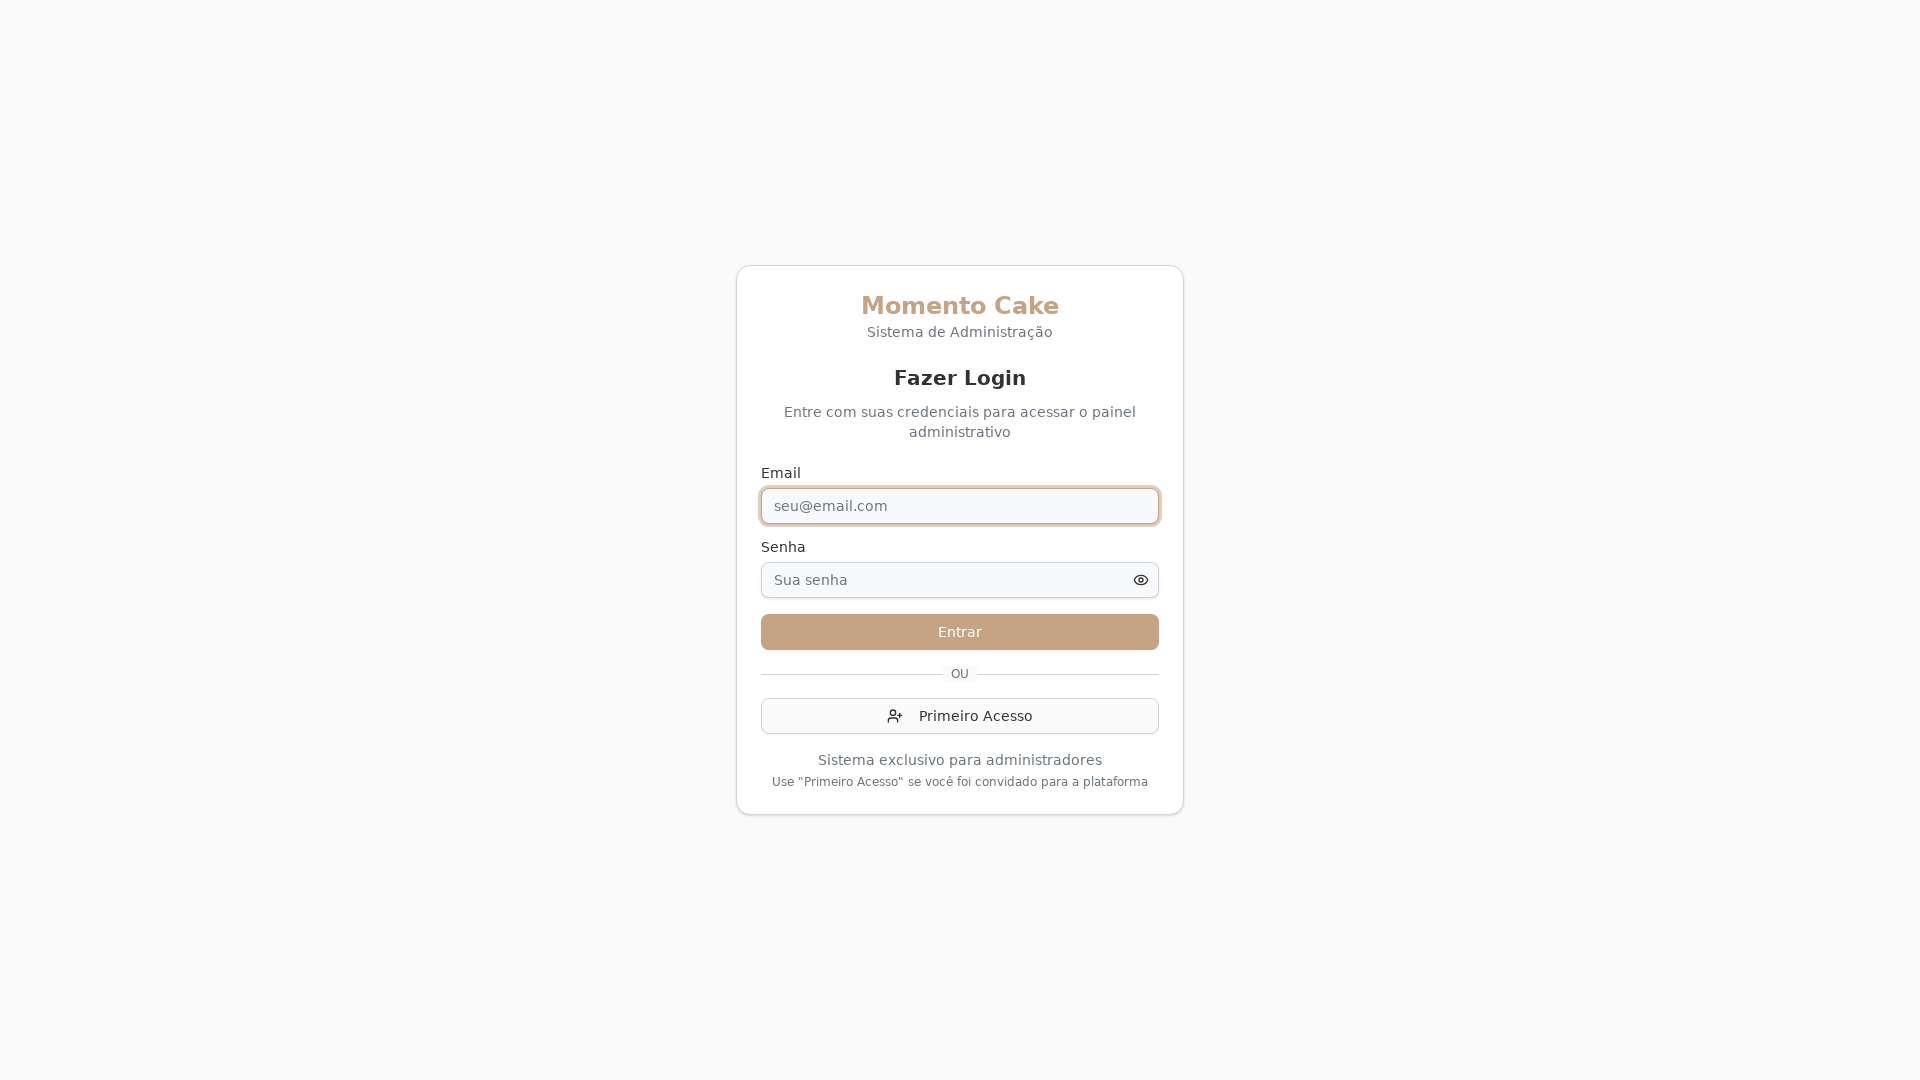

Reloaded page with desktop viewport
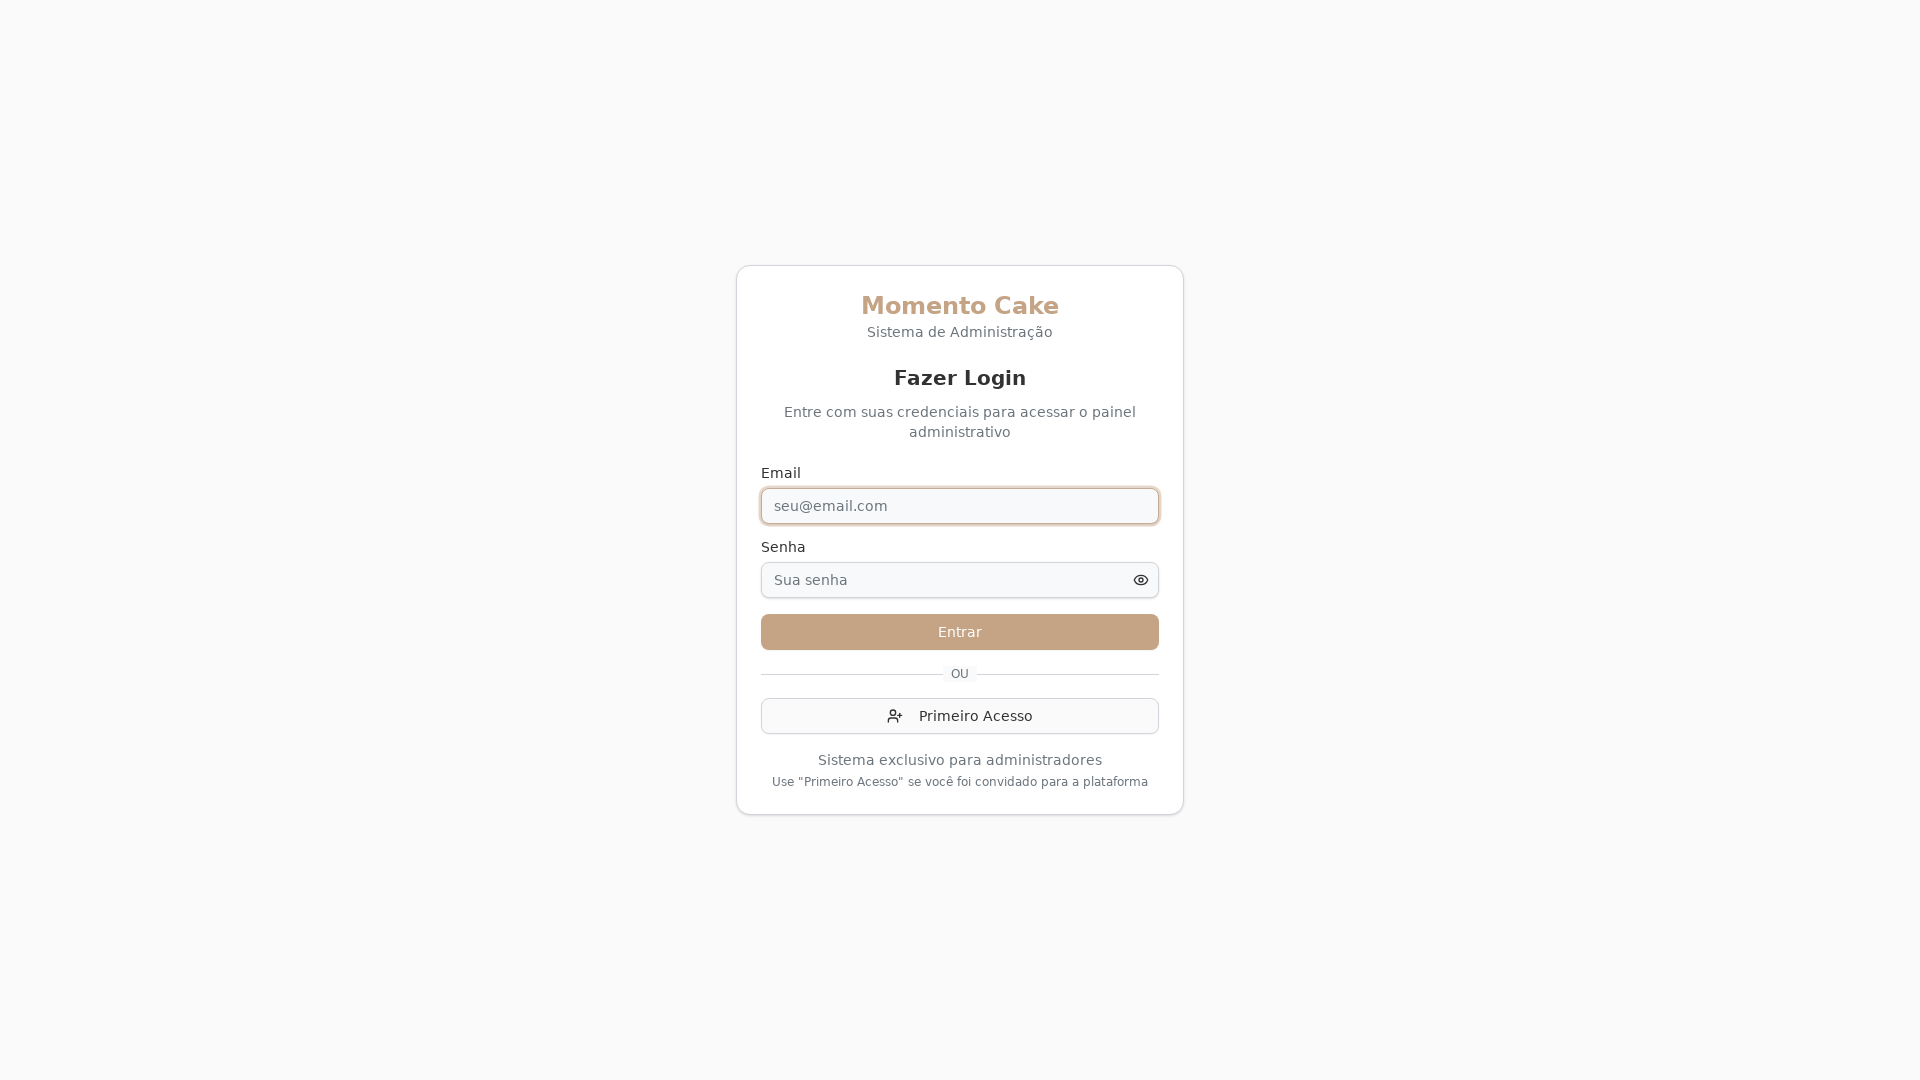

Page DOM content fully loaded
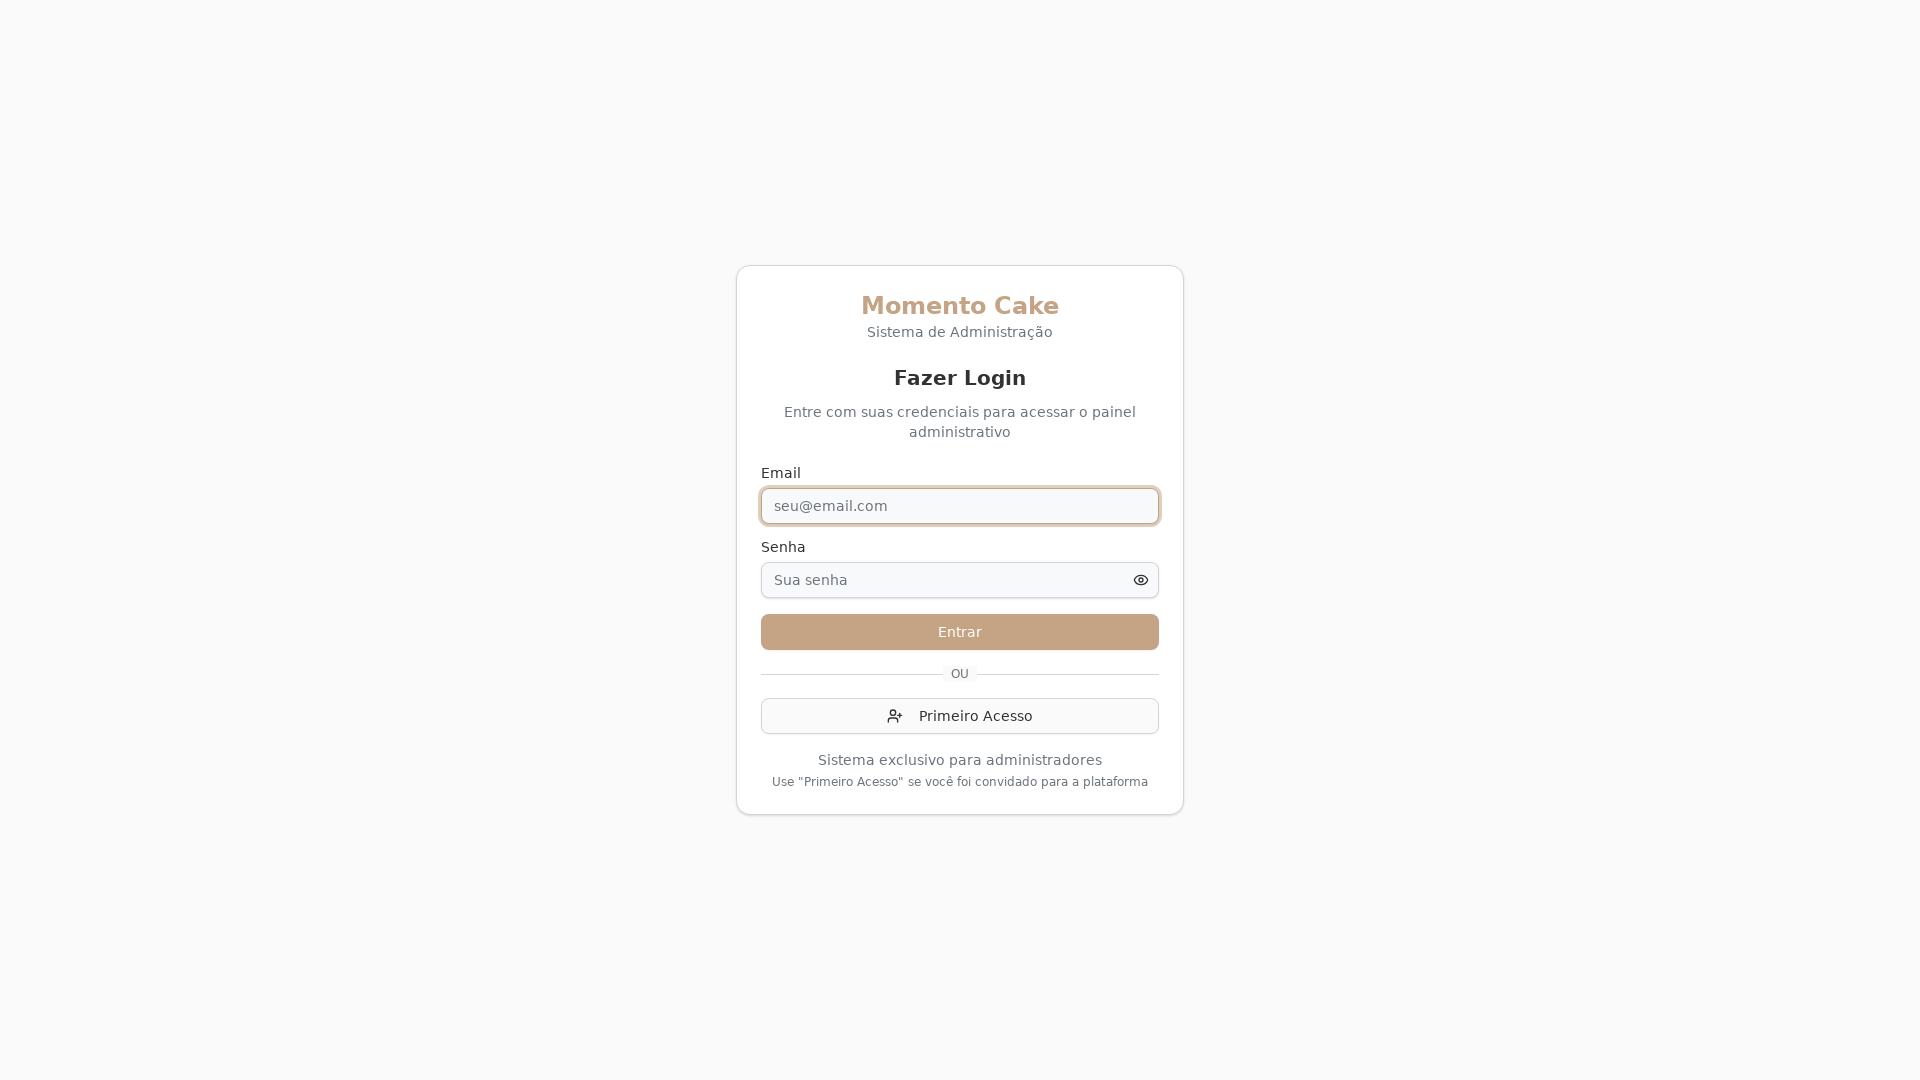

Verified 'Momento Cake' heading is visible on desktop layout
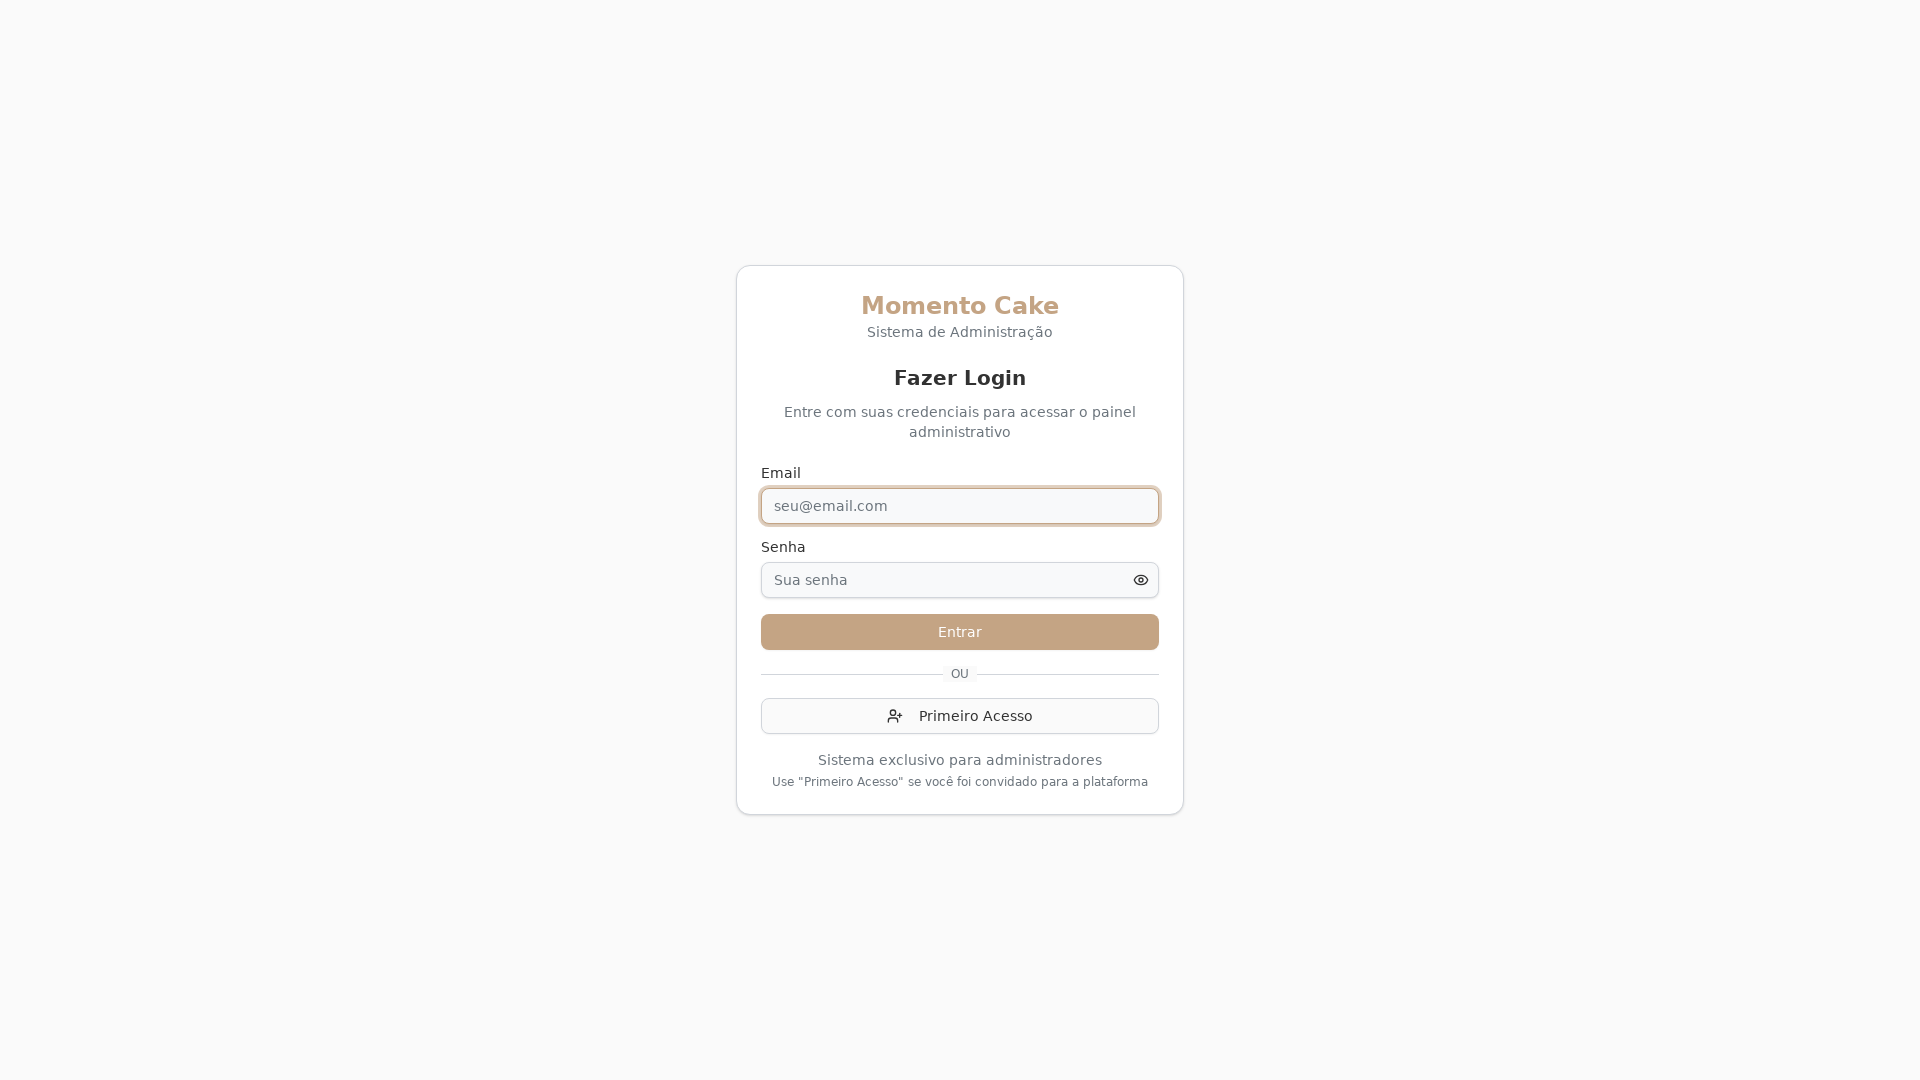

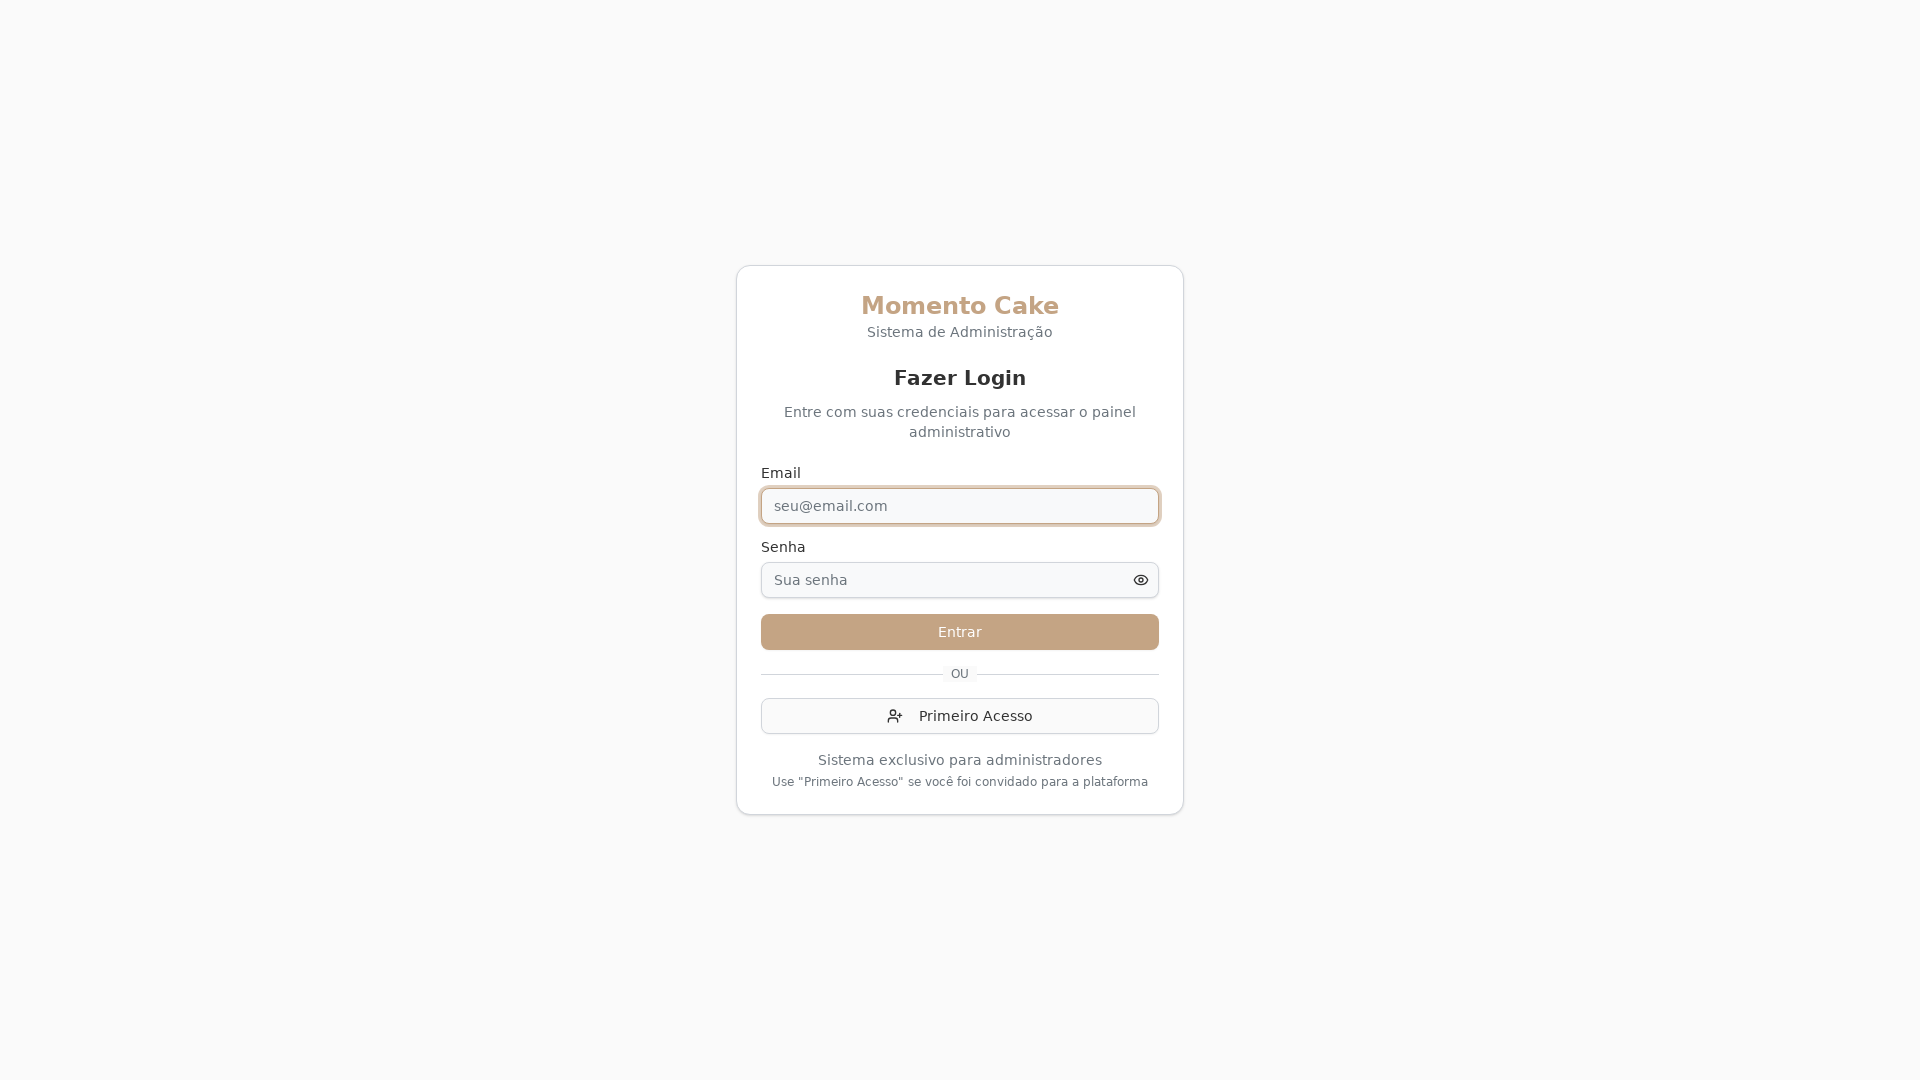